Navigates to the Text Box page, enters an invalid email, submits the form, and verifies the email input has an error class.

Starting URL: https://demoqa.com/elements

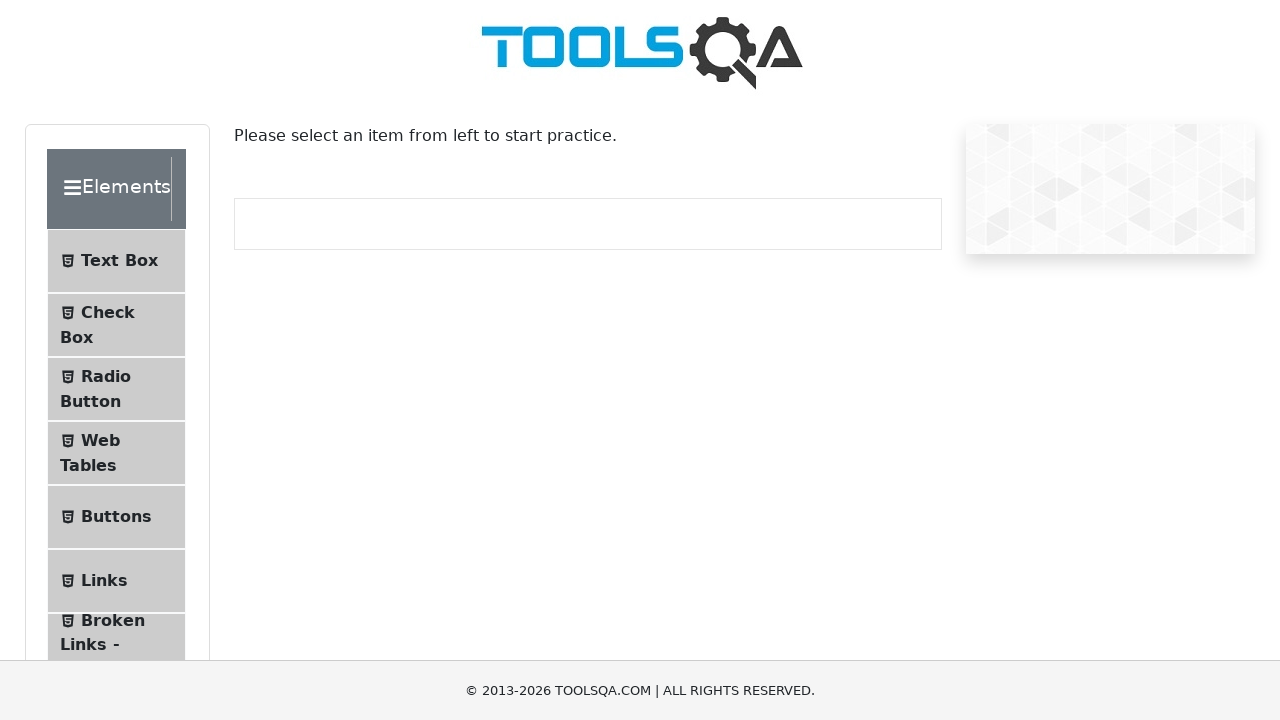

Clicked on Text Box menu item at (119, 261) on internal:text="Text Box"i
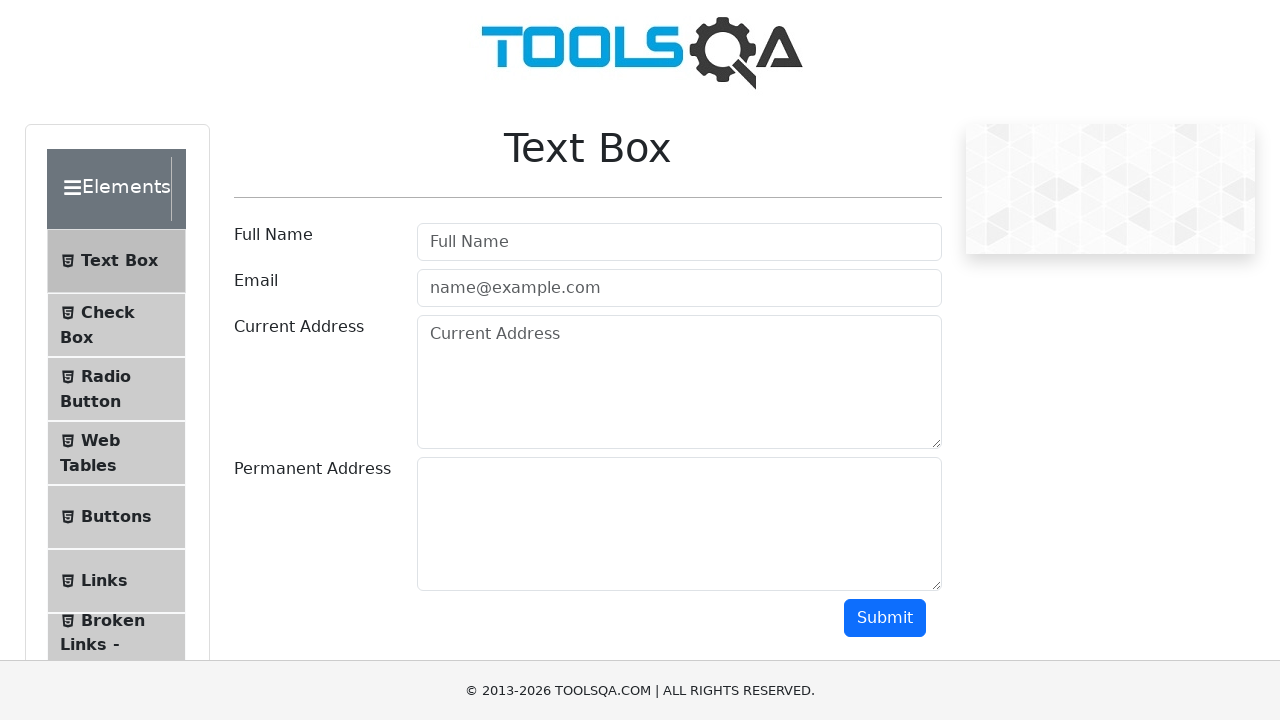

Navigated to Text Box page
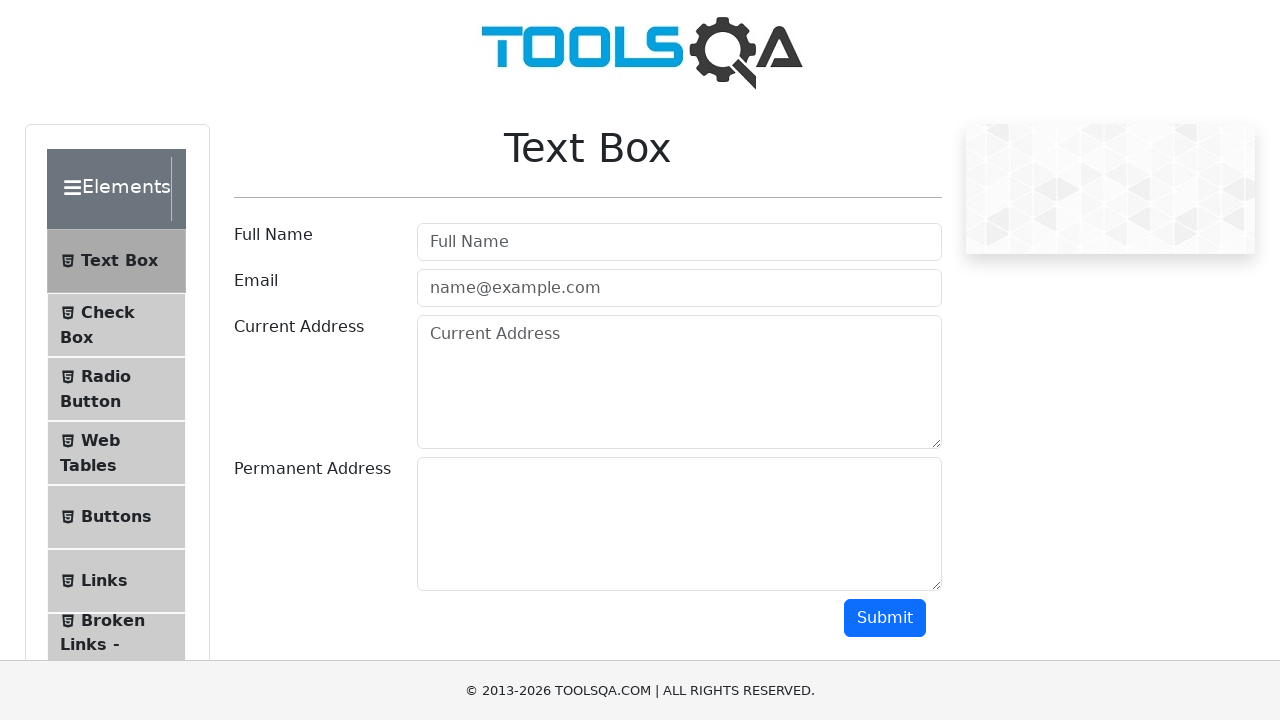

Filled email input with invalid email 'test' on internal:attr=[placeholder="name@example.com"i]
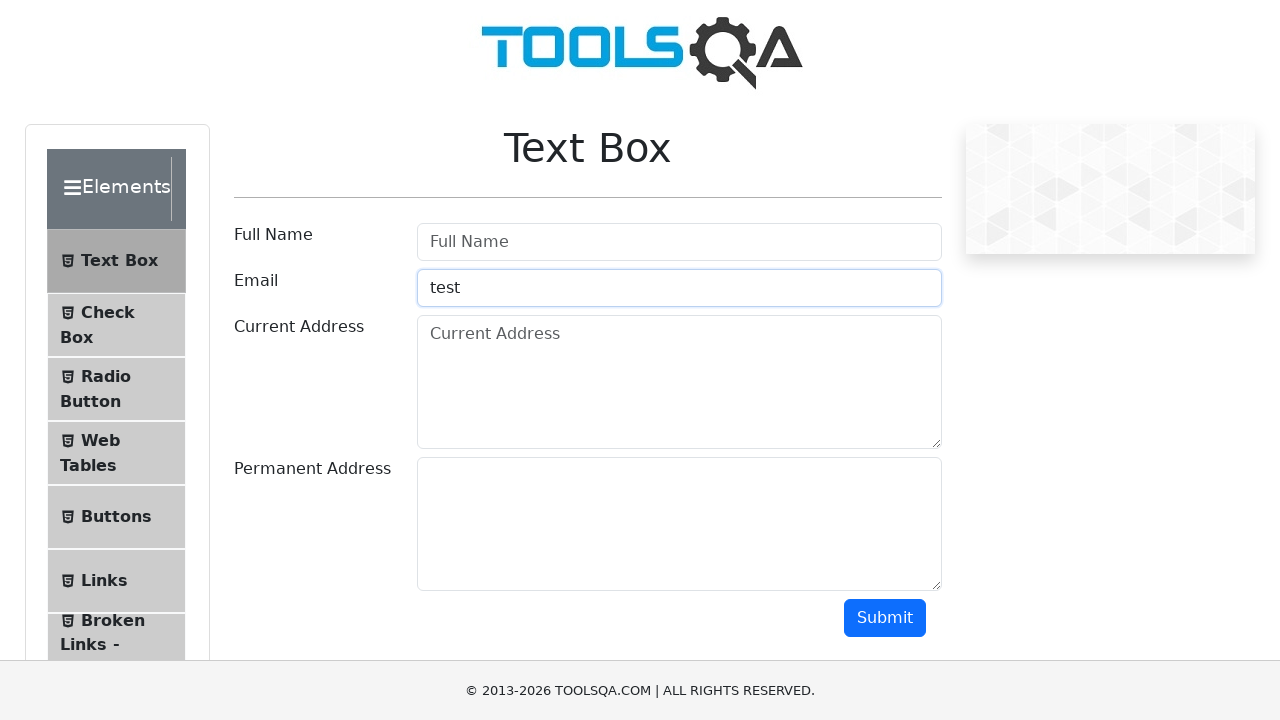

Clicked Submit button at (885, 618) on internal:role=button[name="Submit"i]
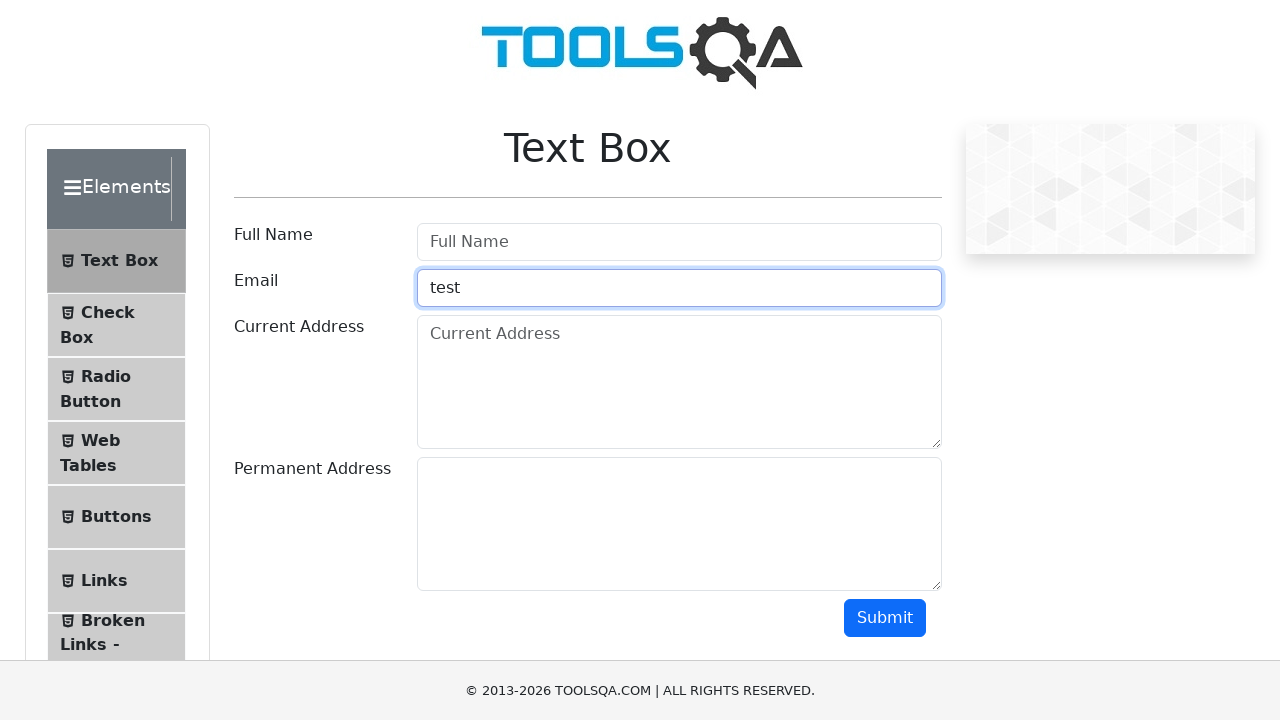

Verified email input has error class applied
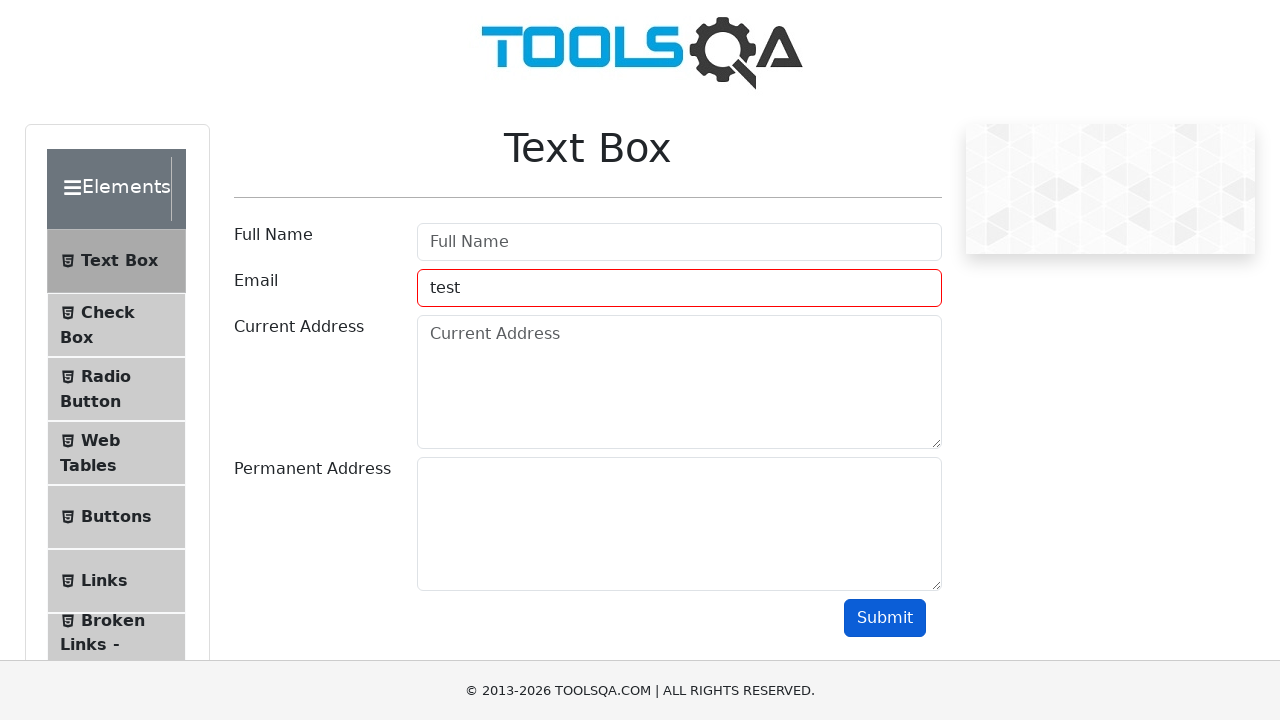

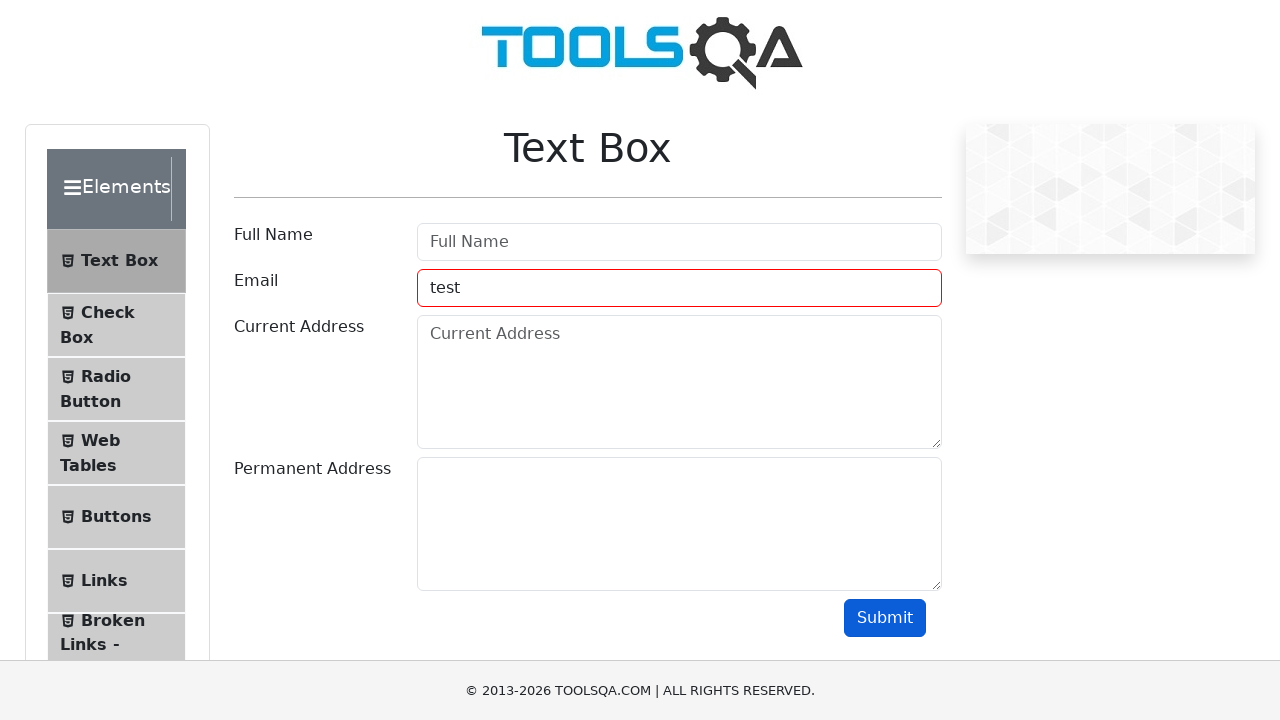